Tests switching between multiple browser windows by clicking a link that opens a new window, then switching between the original and new window to verify correct window focus by checking page titles.

Starting URL: http://the-internet.herokuapp.com/windows

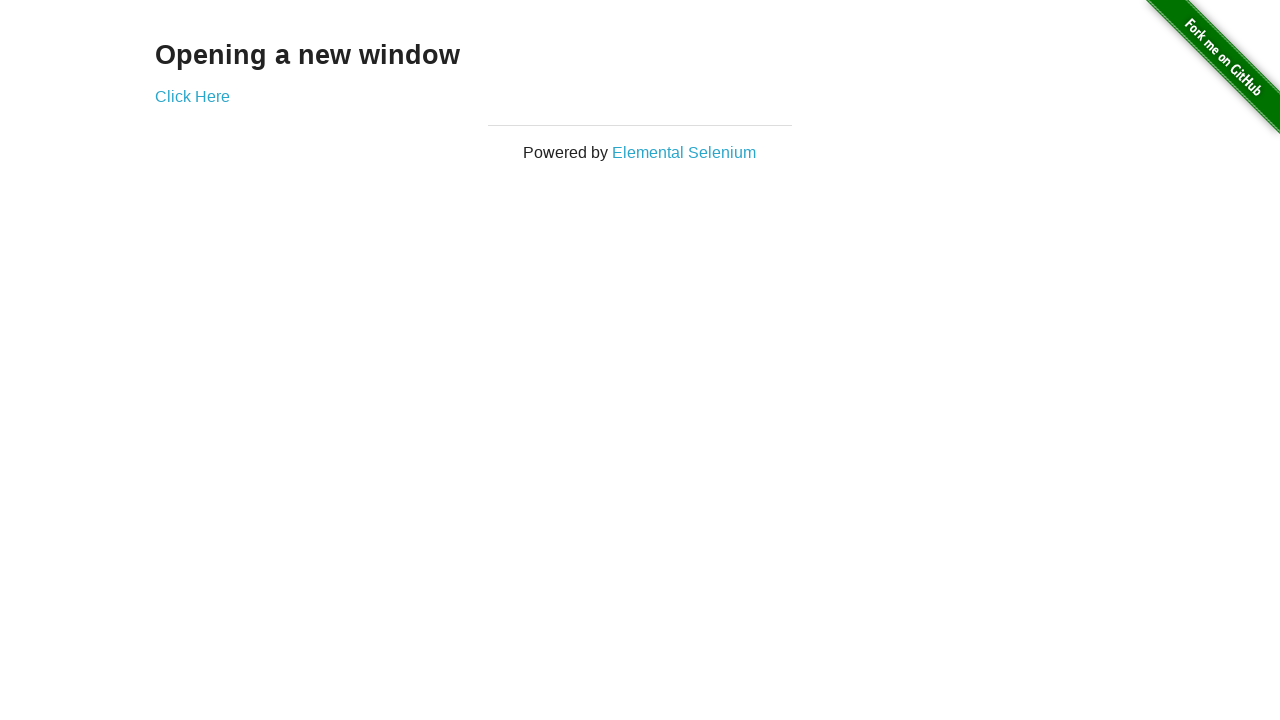

Clicked link to open new window at (192, 96) on .example a
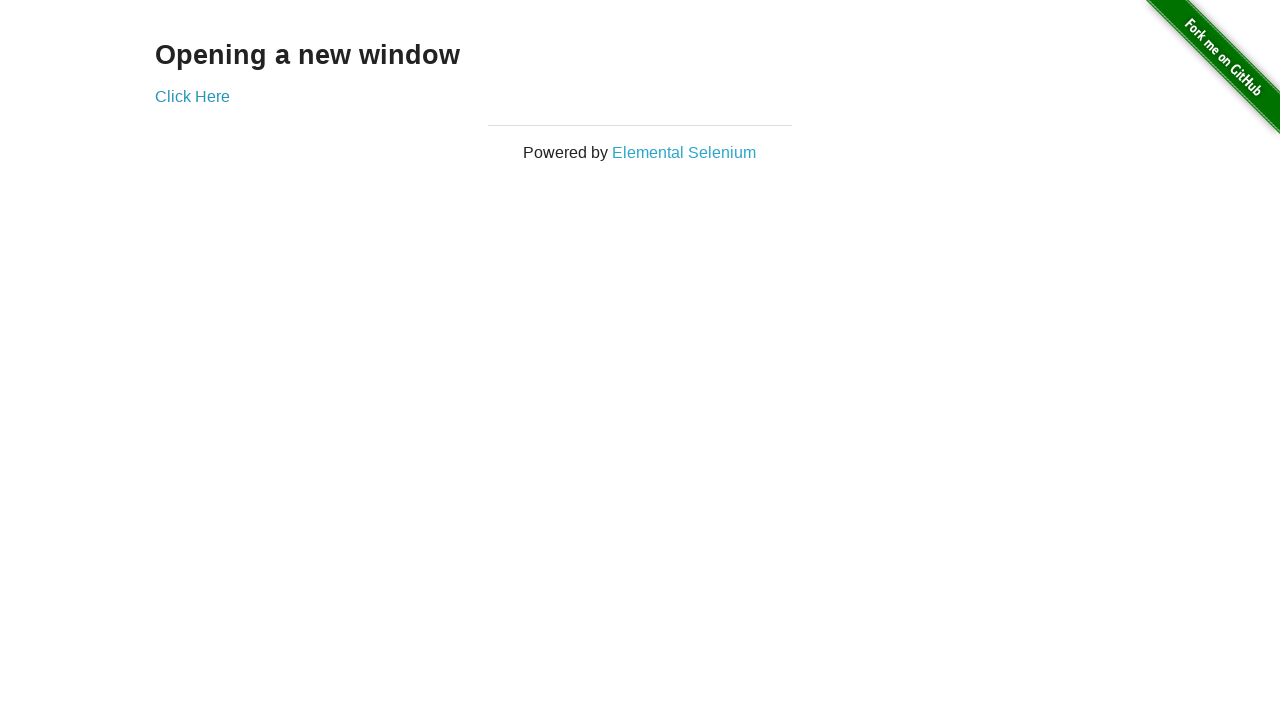

New window page loaded
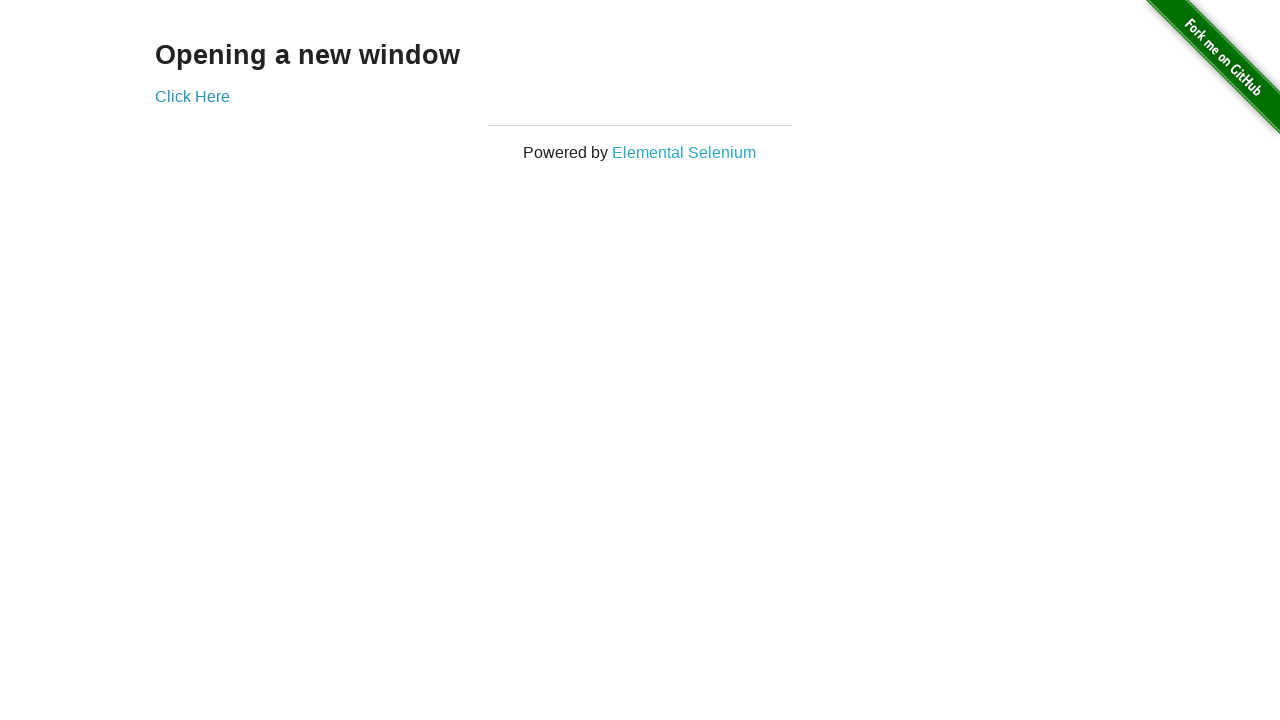

Verified original window title is 'The Internet' (not 'New Window')
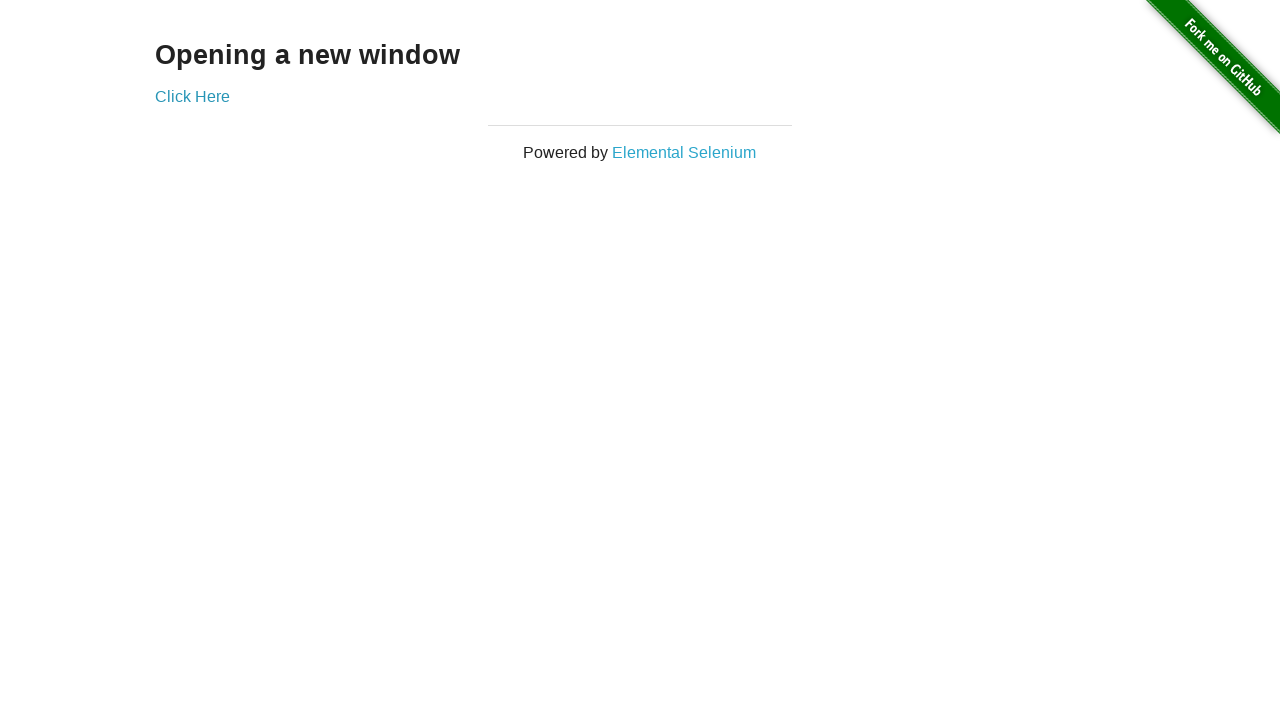

Verified new window title is 'New Window'
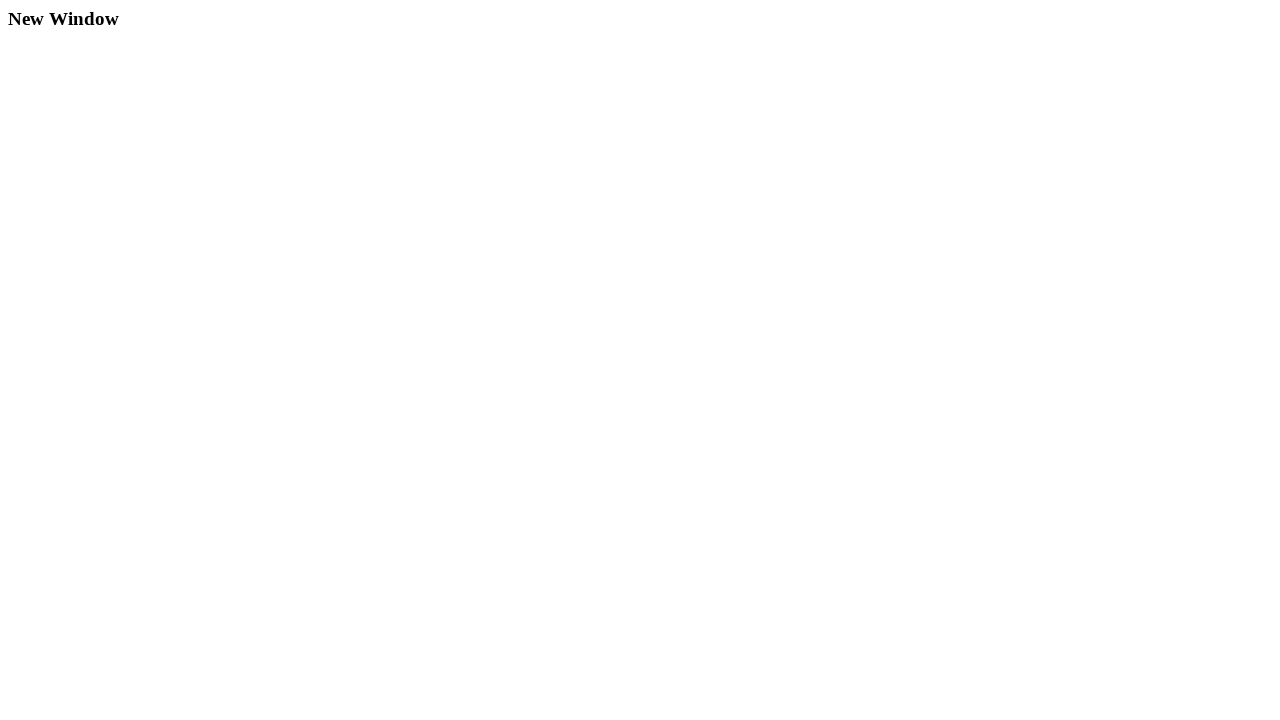

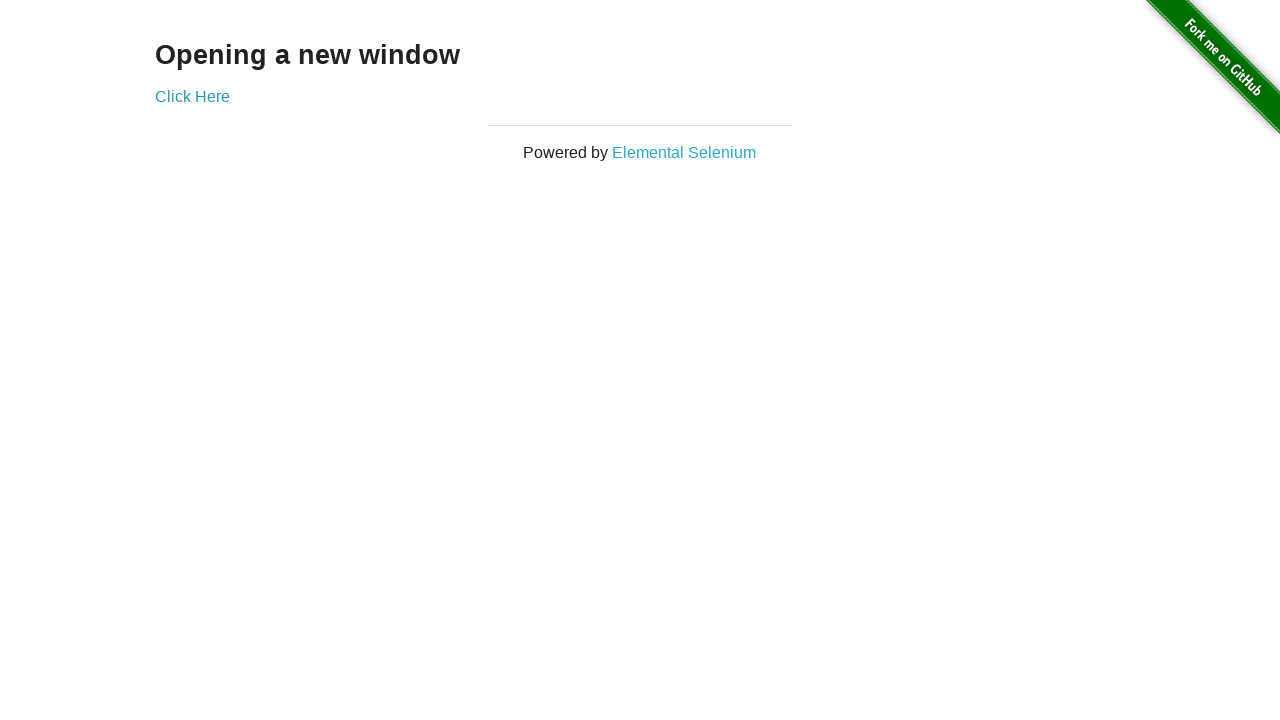